Tests dynamic content loading by clicking a start button and waiting for text to appear

Starting URL: https://syntaxprojects.com/dynamic-elements-loading.php

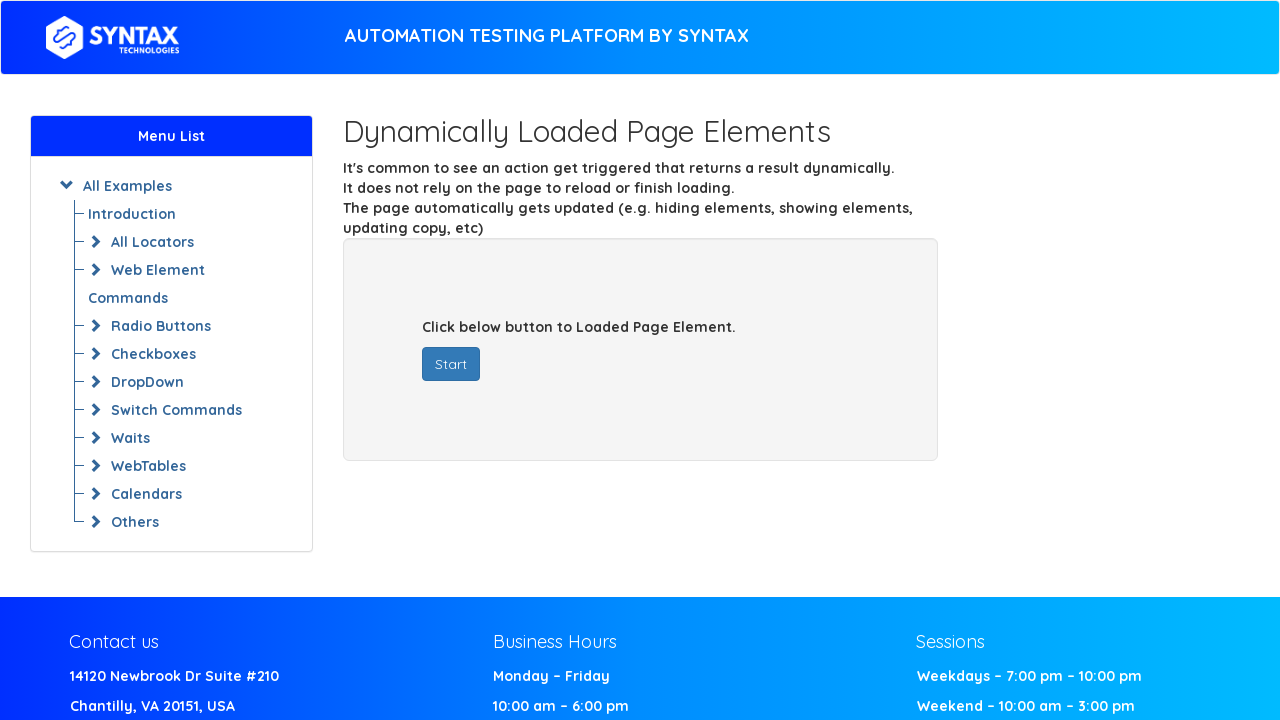

Clicked start button to trigger dynamic content loading at (451, 364) on button#startButton
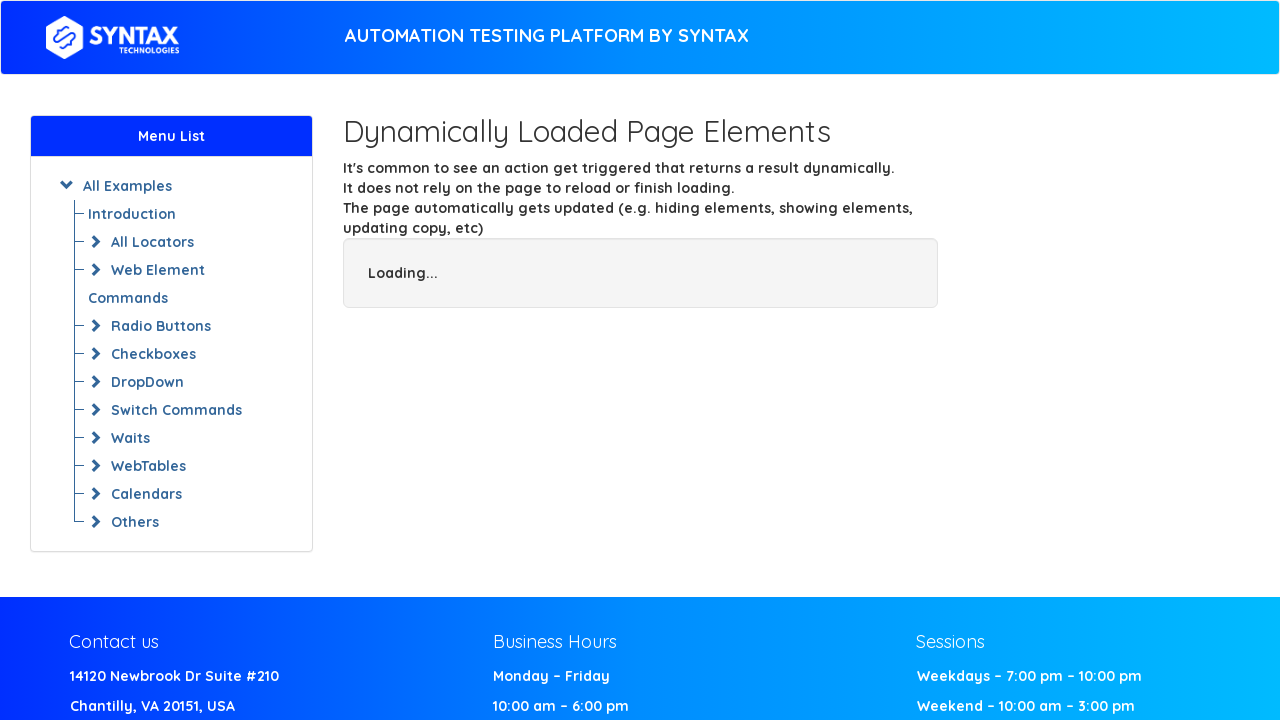

Waited for welcome text to appear
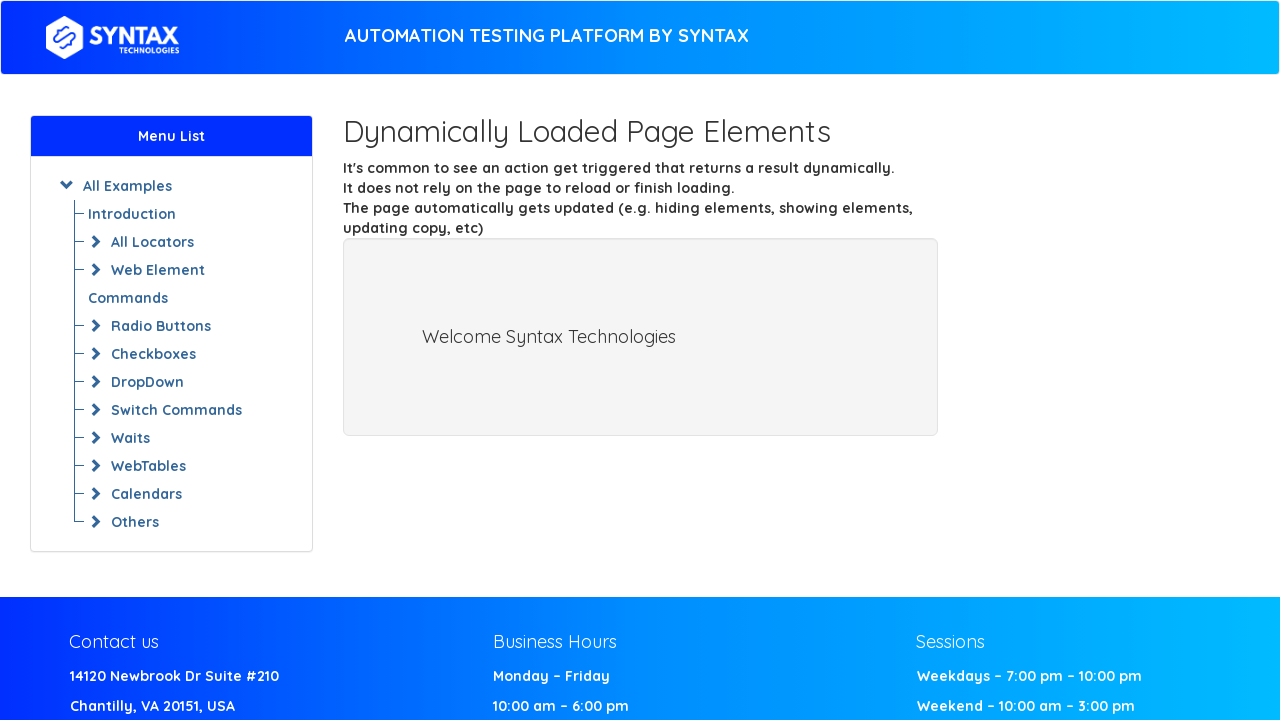

Retrieved welcome text: Welcome Syntax Technologies
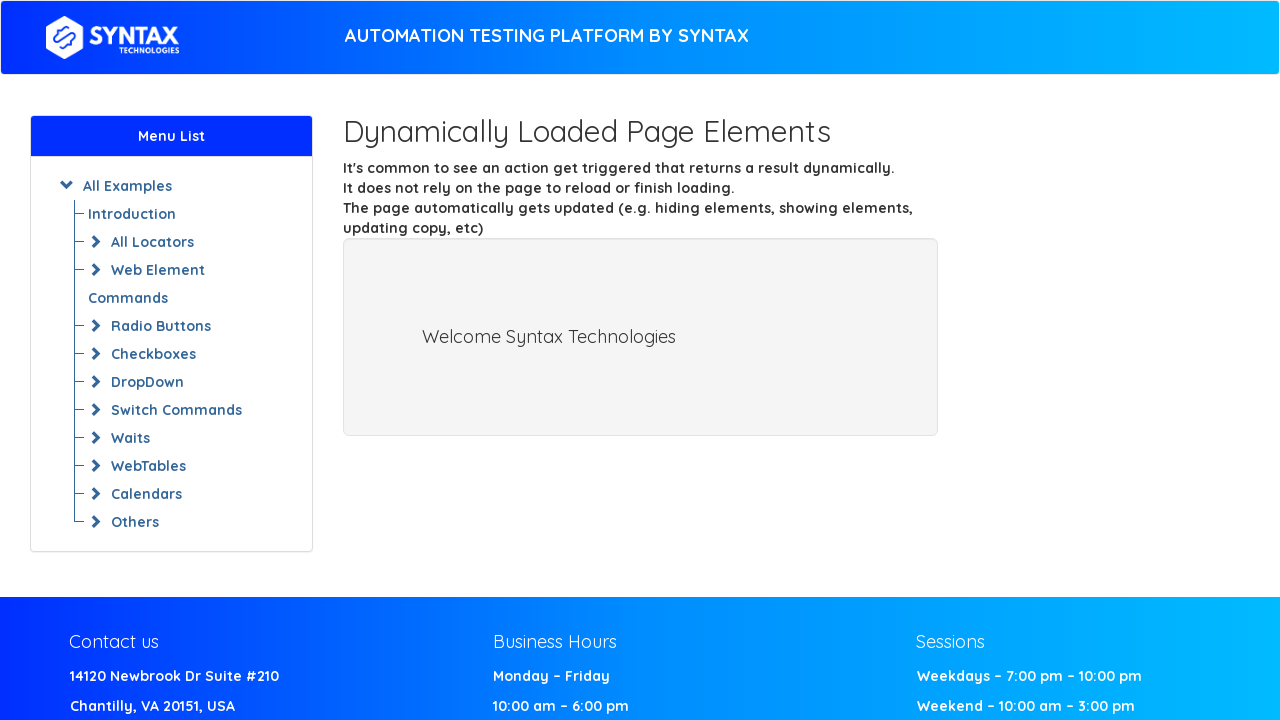

Printed welcome text: Welcome Syntax Technologies
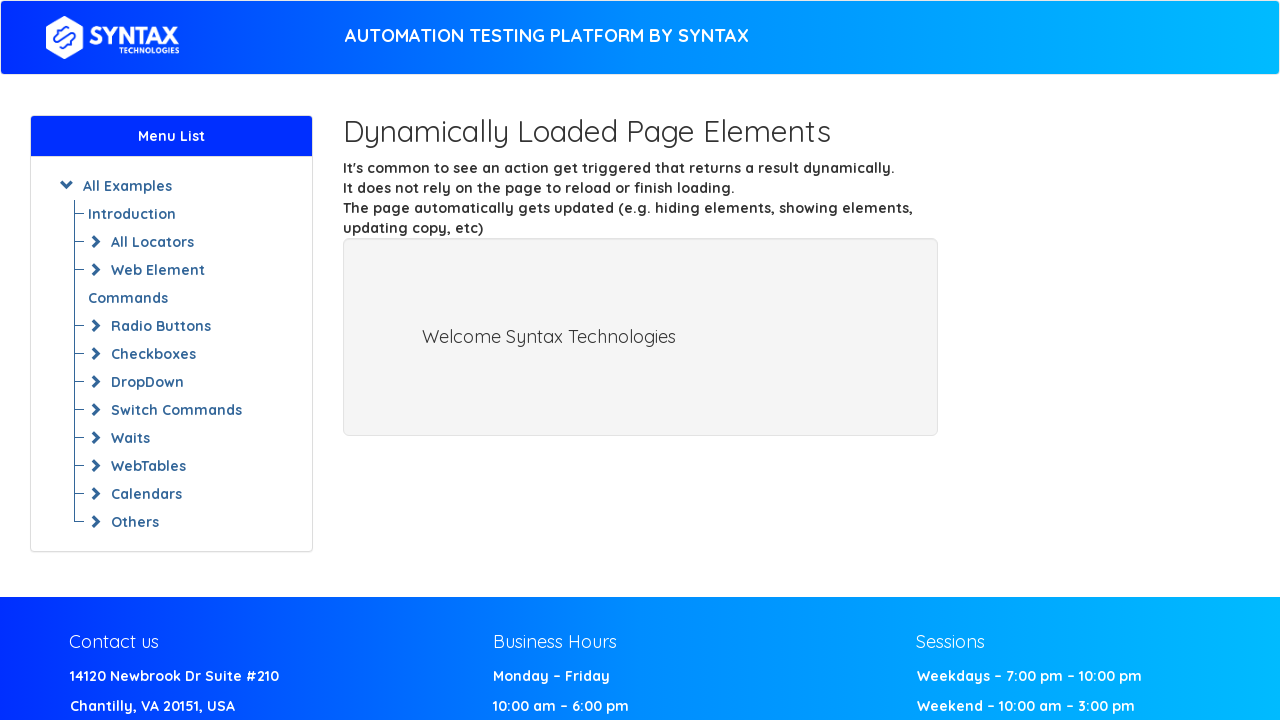

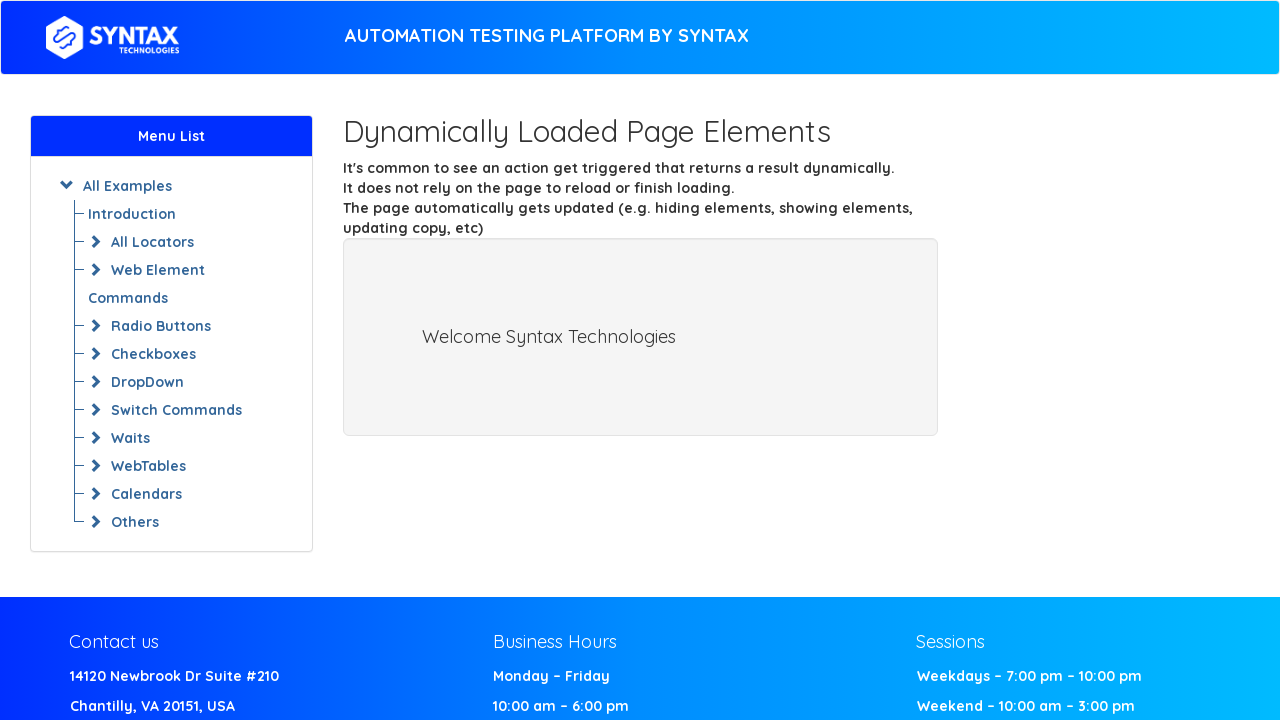